Navigates to AutomationTalks website and verifies the page loads by checking the title

Starting URL: https://www.AutomationTalks.com/

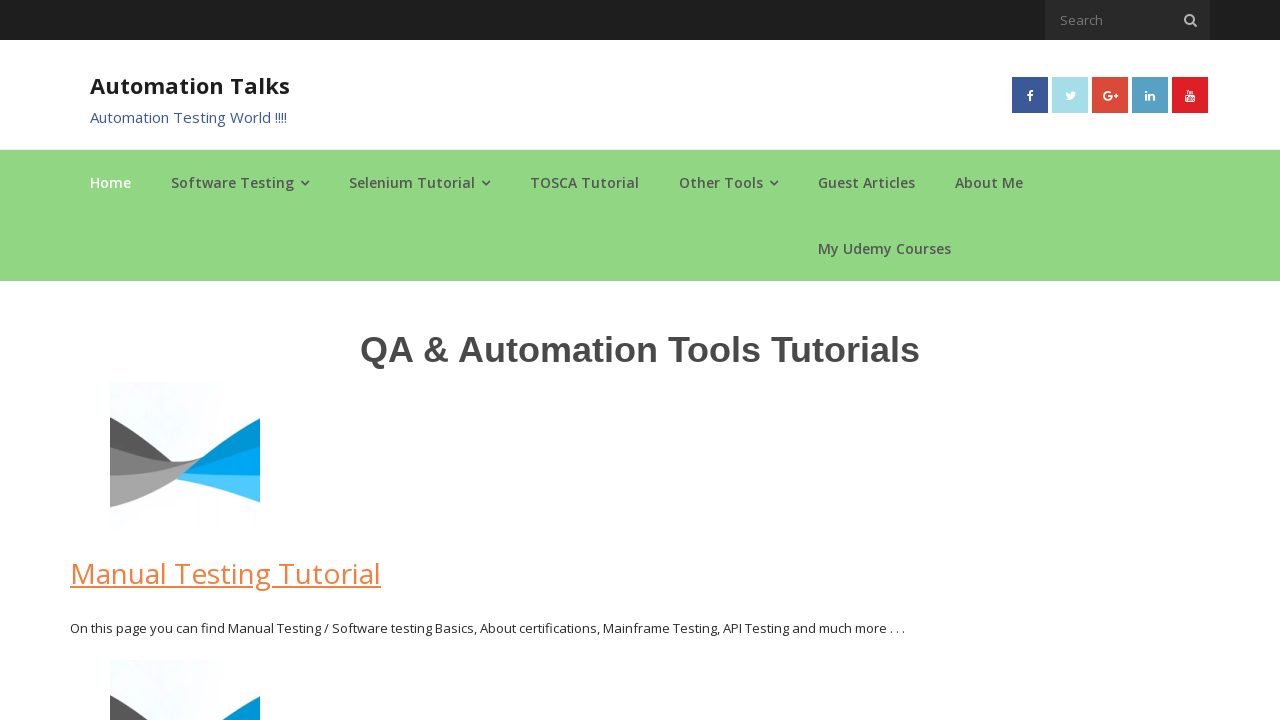

Navigated to AutomationTalks website
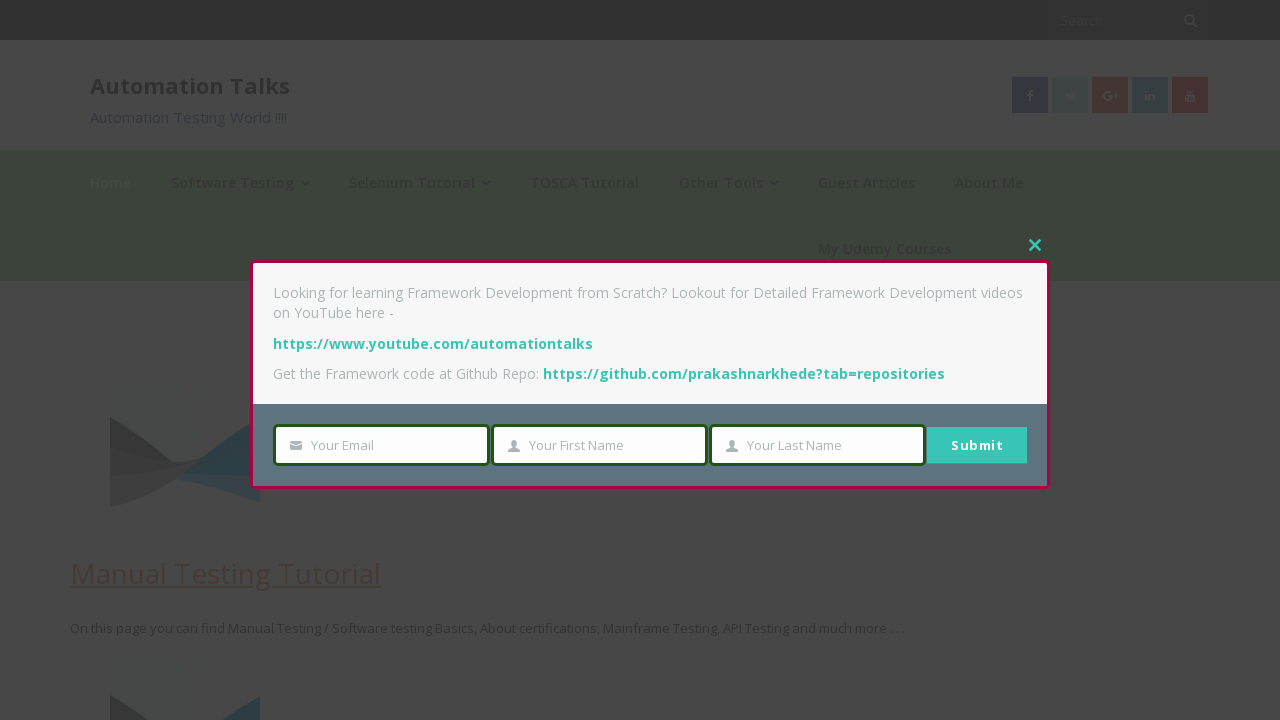

Page fully loaded (domcontentloaded state)
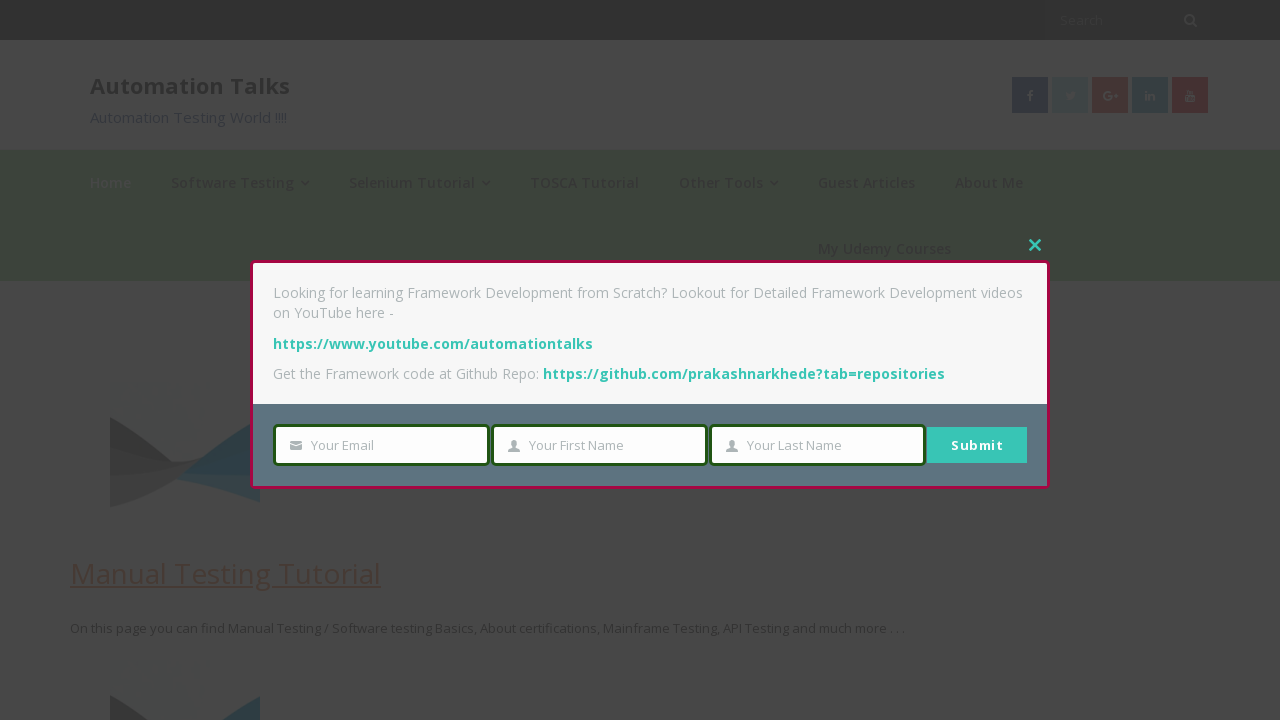

Retrieved page title
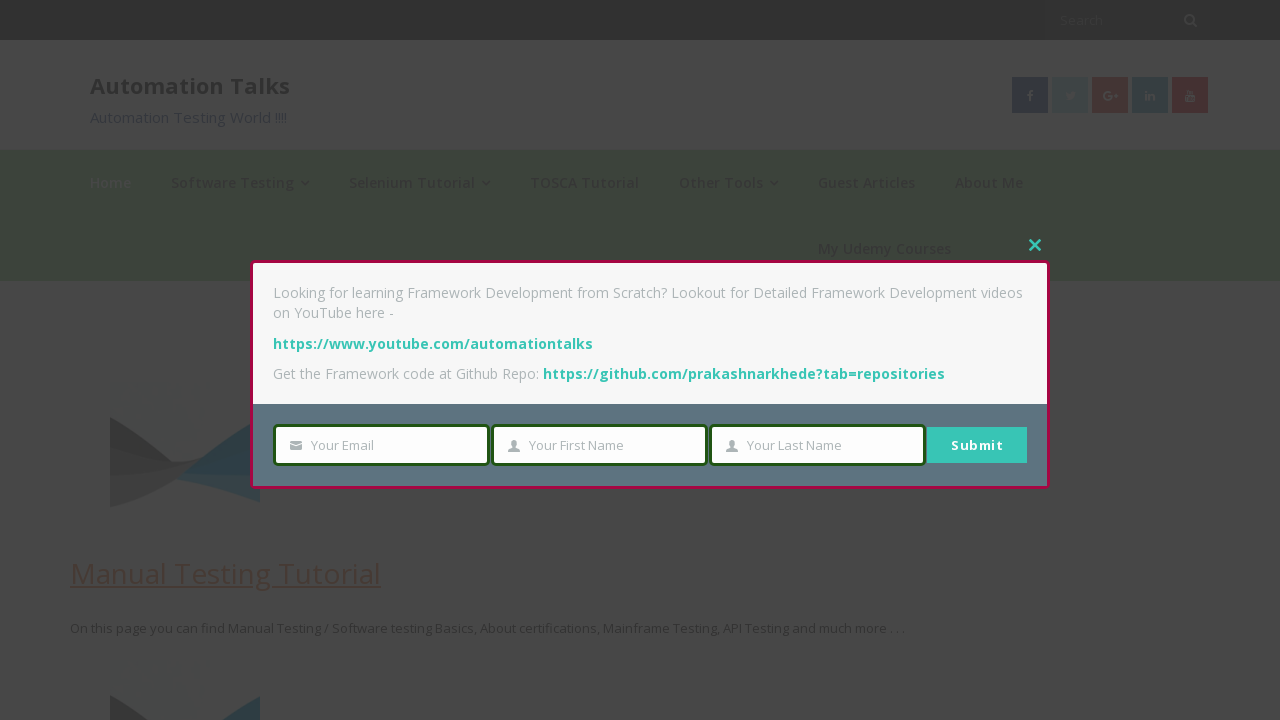

Verified page title is not empty
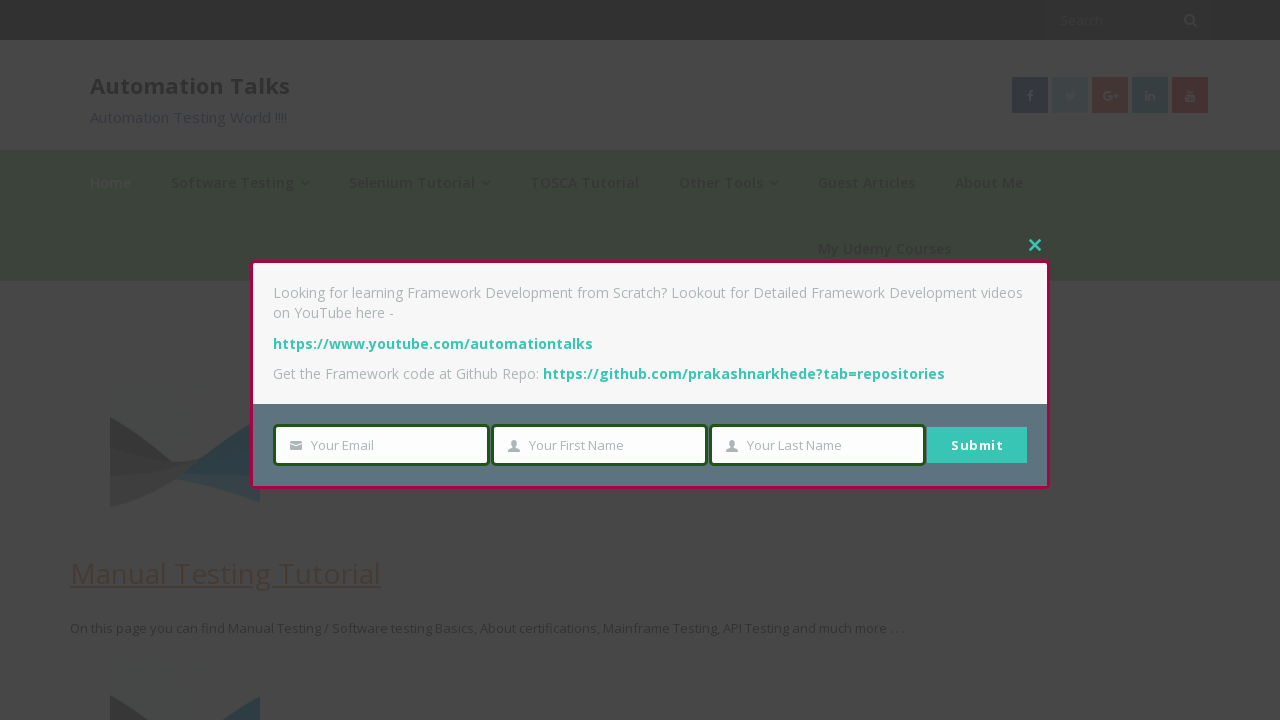

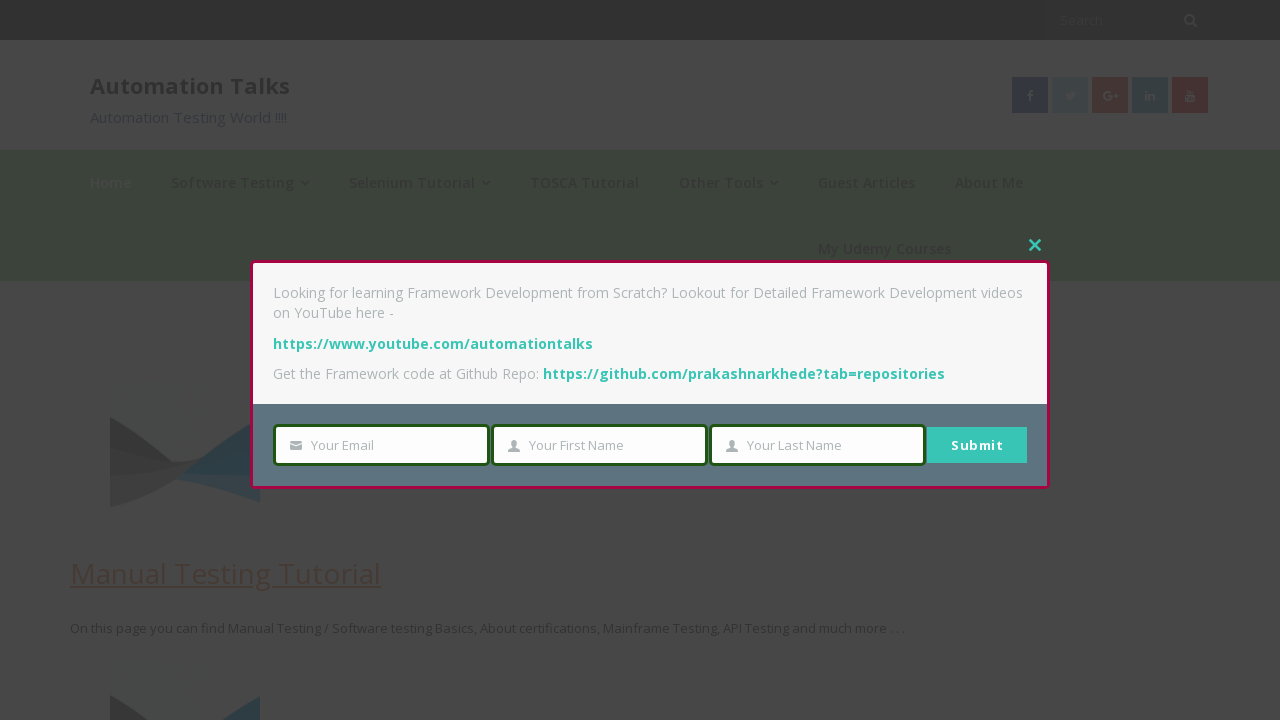